Tests dropdown selection using various methods including selecting by visible text and by index

Starting URL: https://the-internet.herokuapp.com/

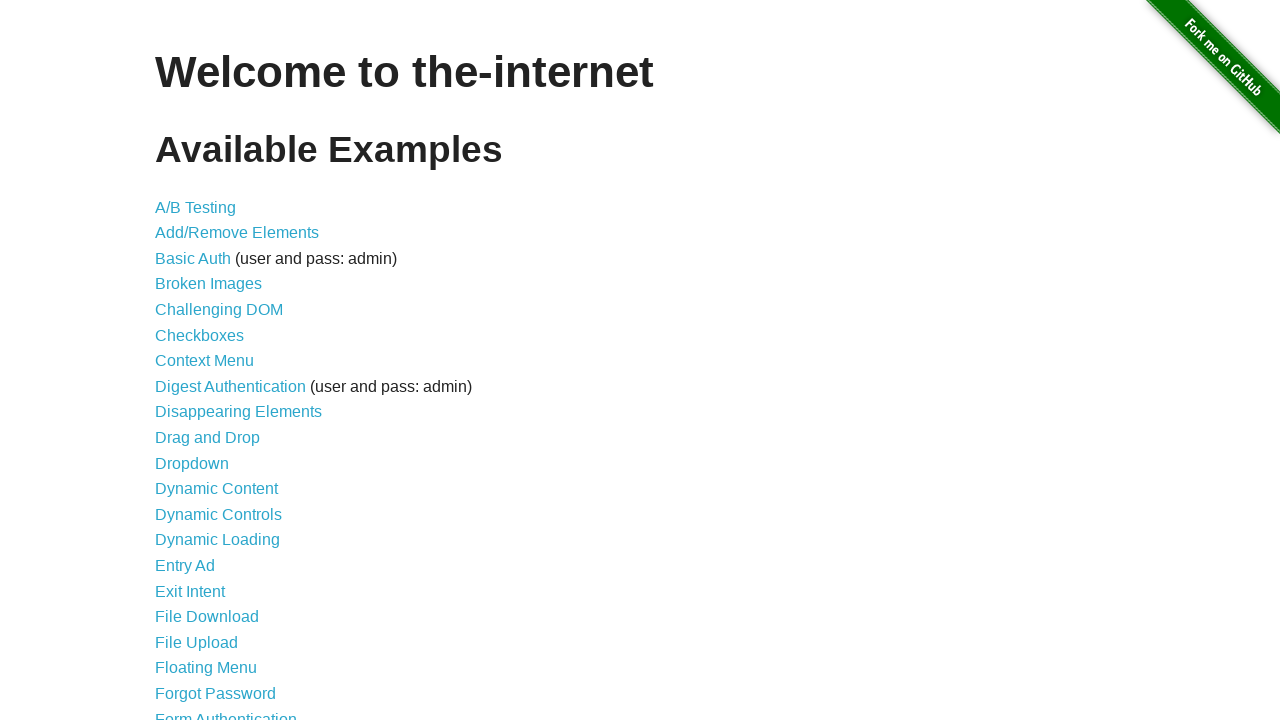

Clicked on Dropdown link at (192, 463) on a[href='/dropdown']
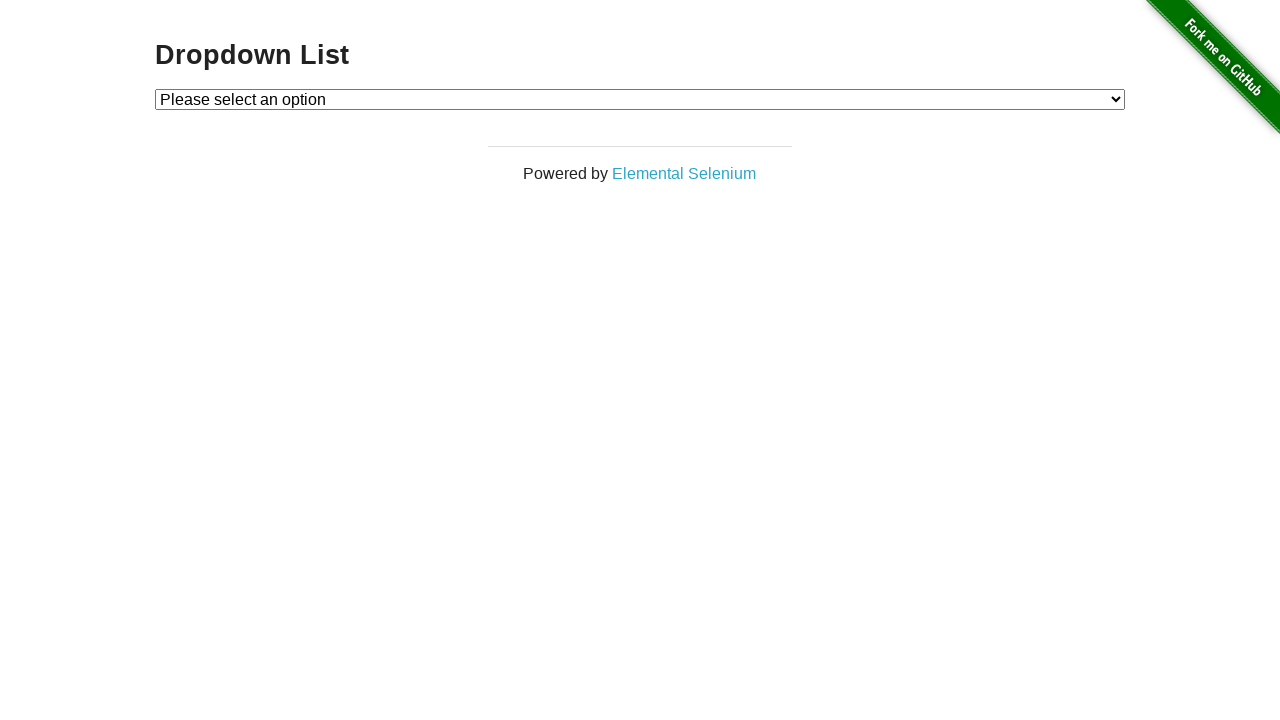

Dropdown element is visible
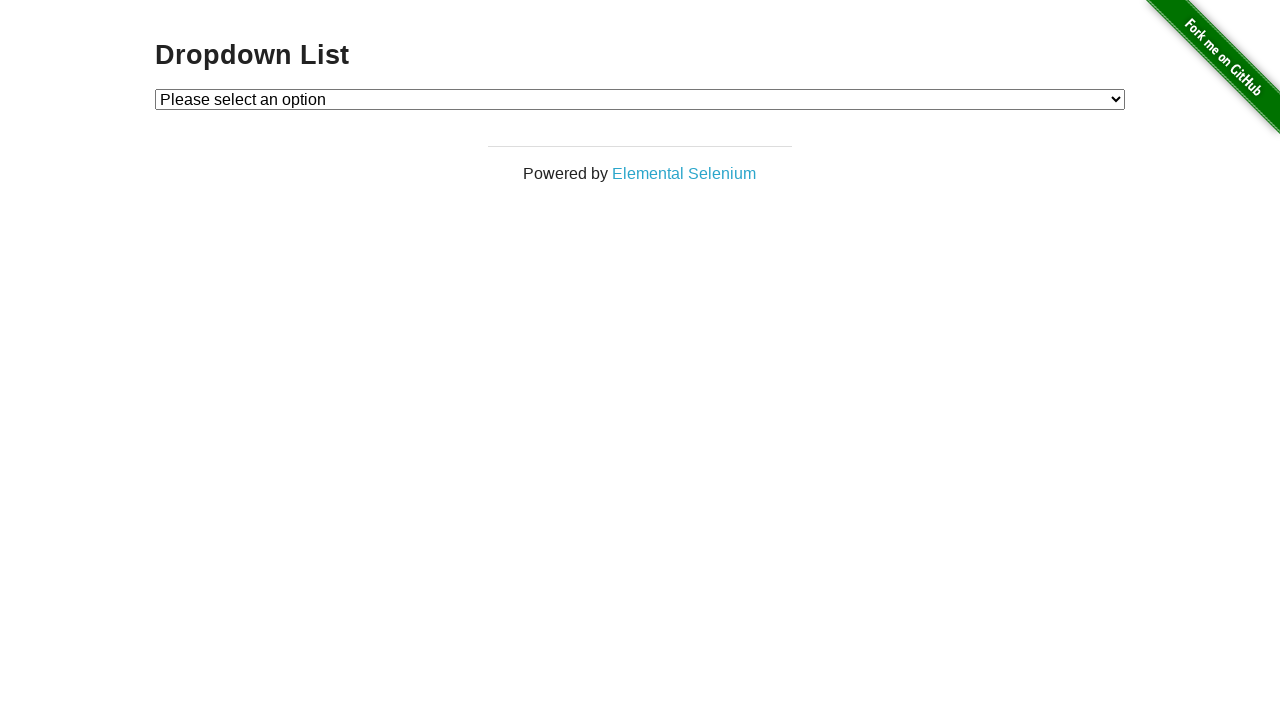

Selected Option 2 by visible text on #dropdown
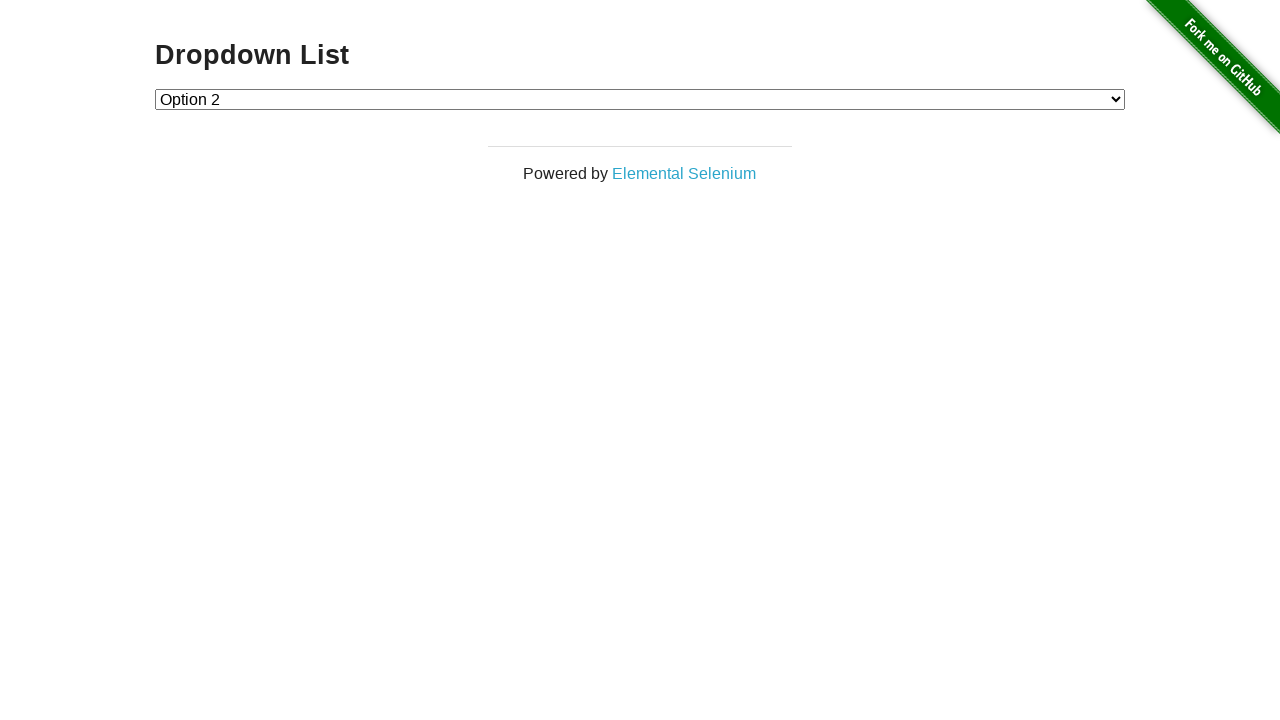

Selected Option 1 by index on #dropdown
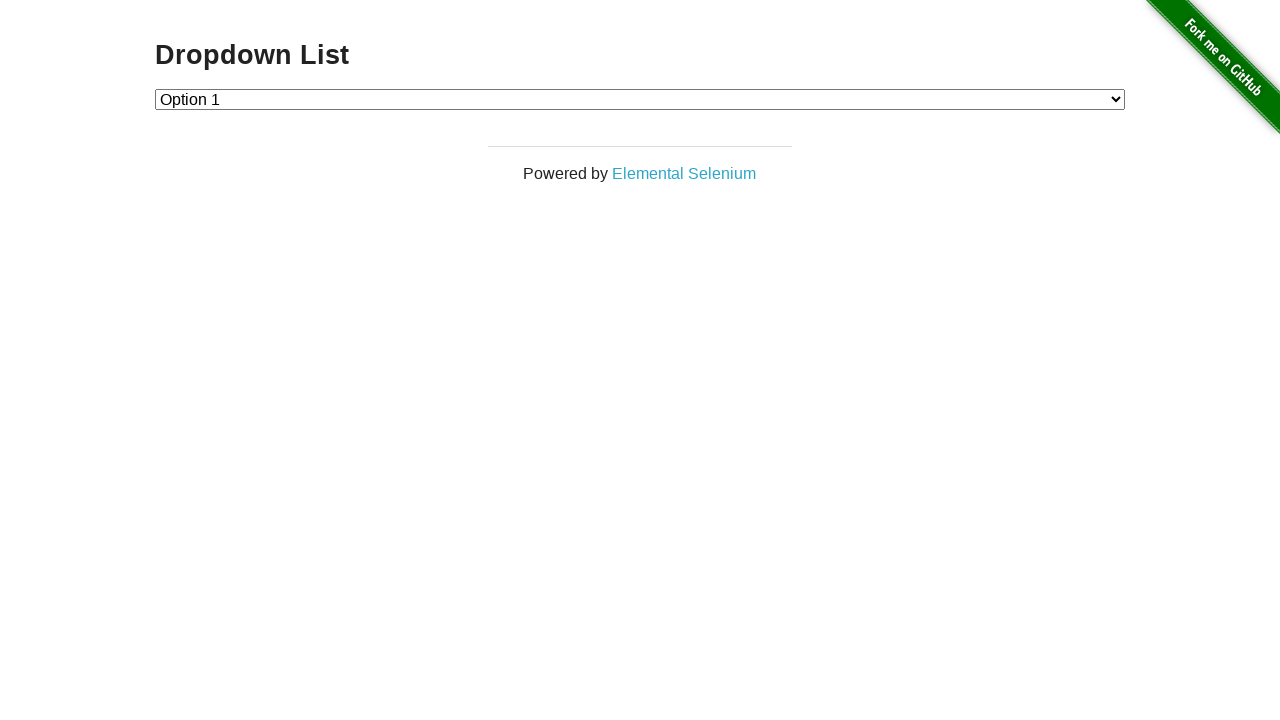

Navigated back to main page
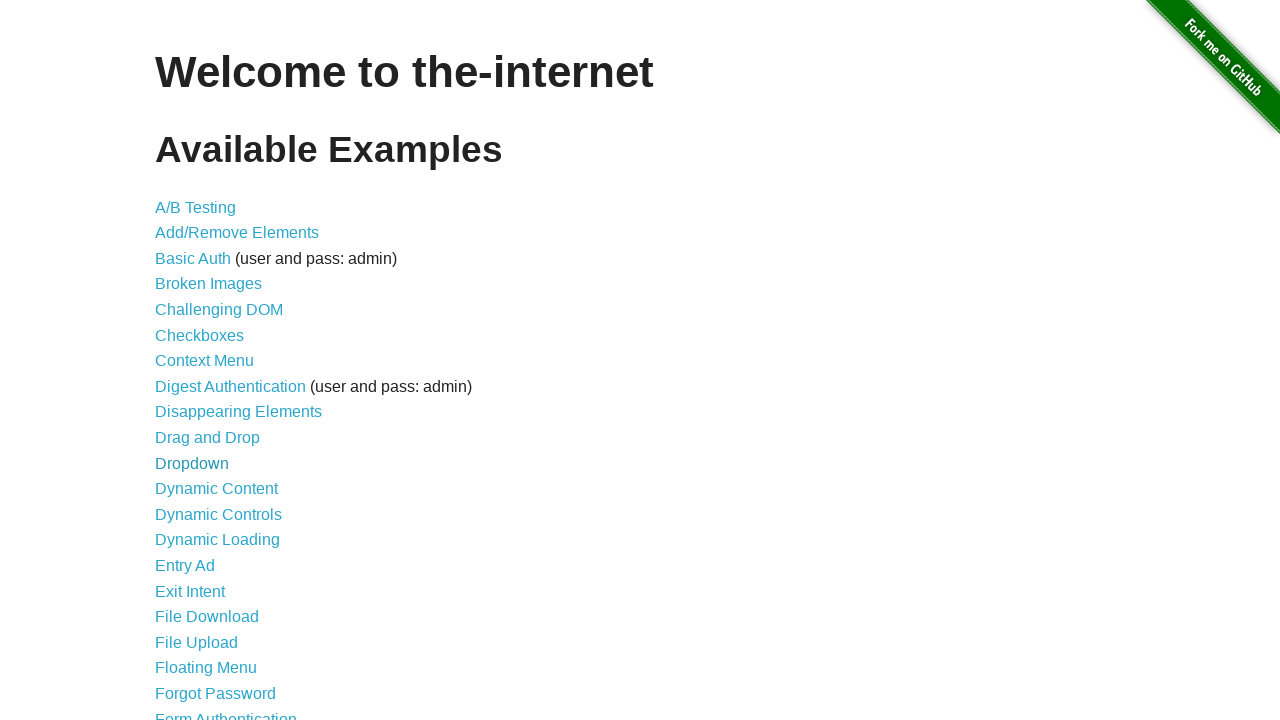

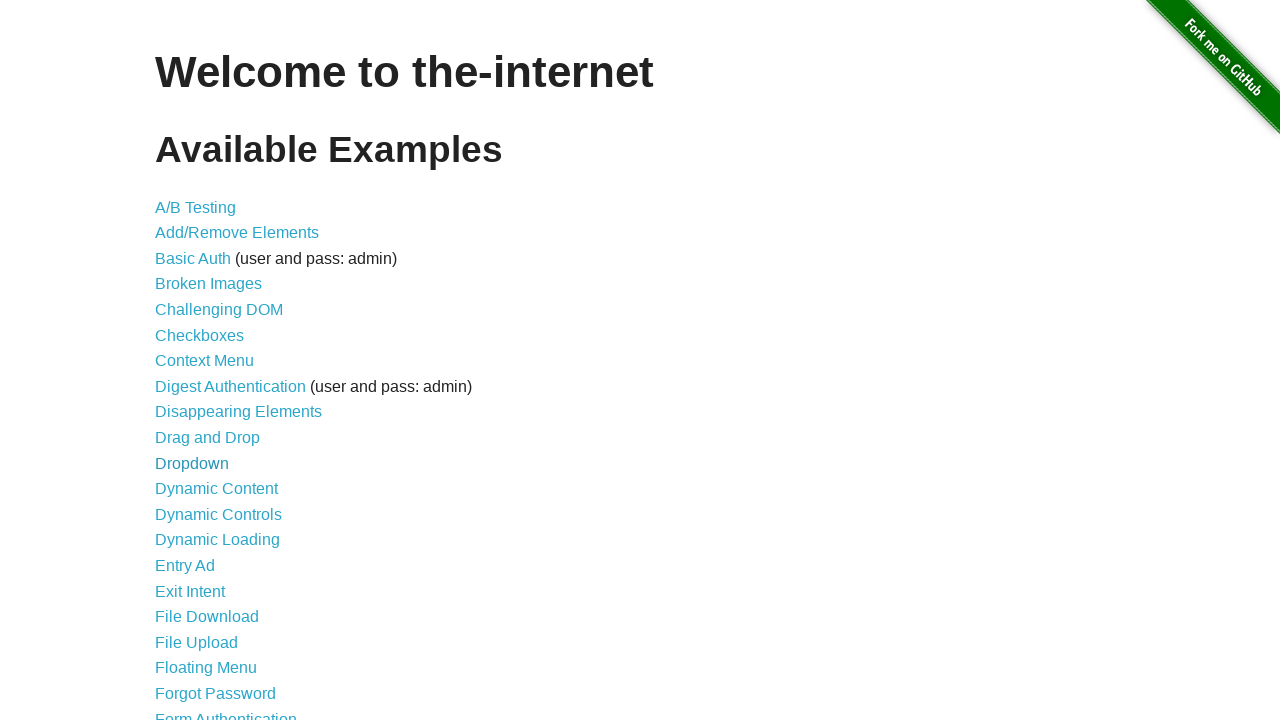